Tests alert dialog handling including accepting and dismissing different types of alerts on a demo automation testing site

Starting URL: https://demo.automationtesting.in/Alerts.html

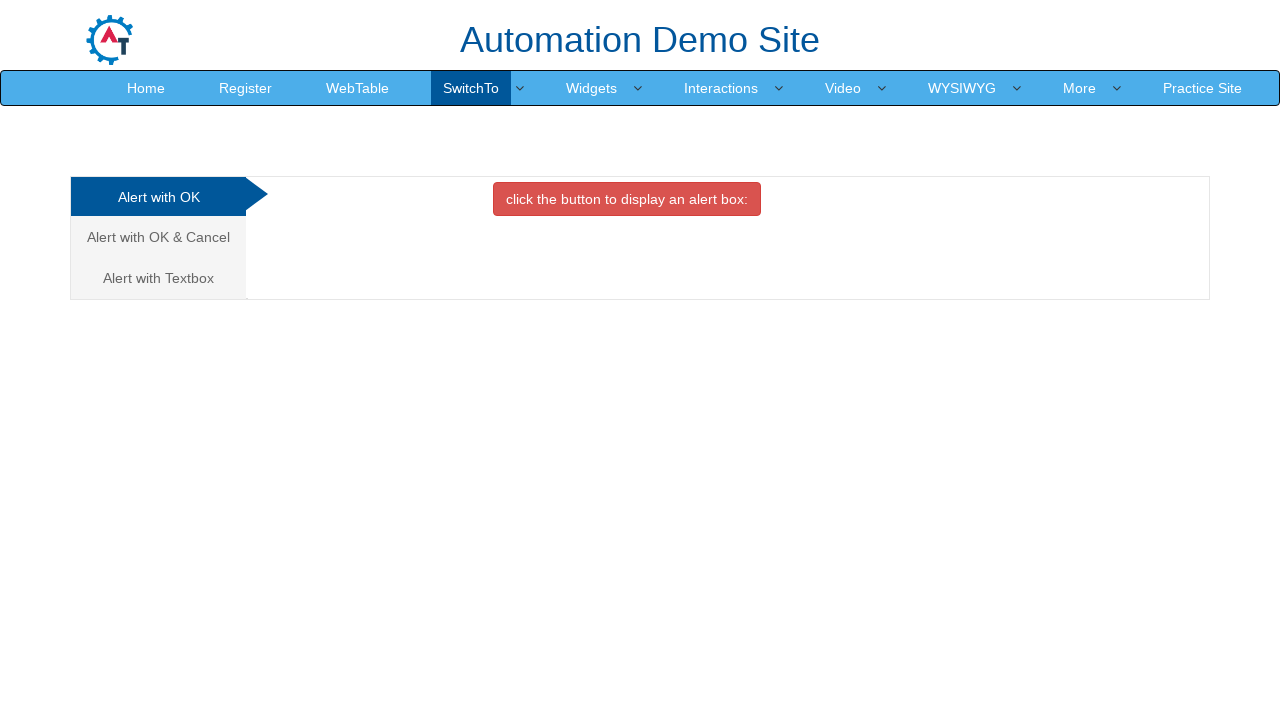

Clicked button to trigger first alert at (627, 199) on button.btn.btn-danger
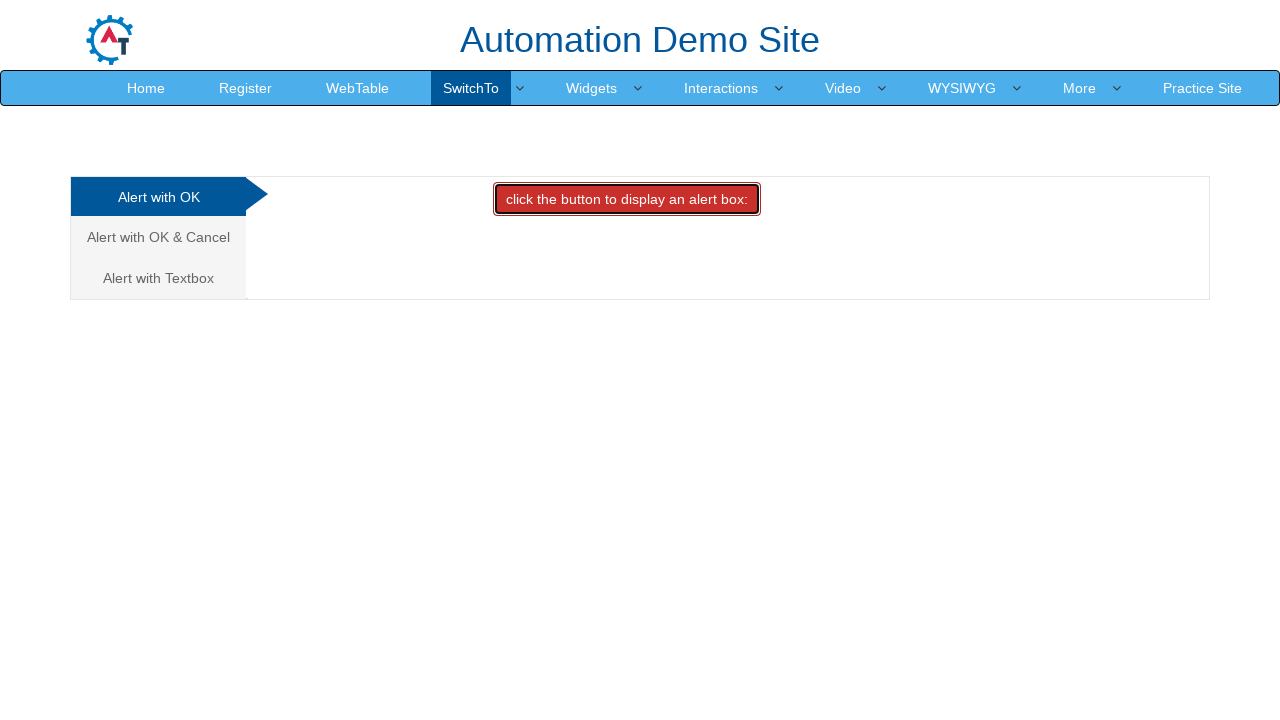

Set up dialog handler to accept alerts
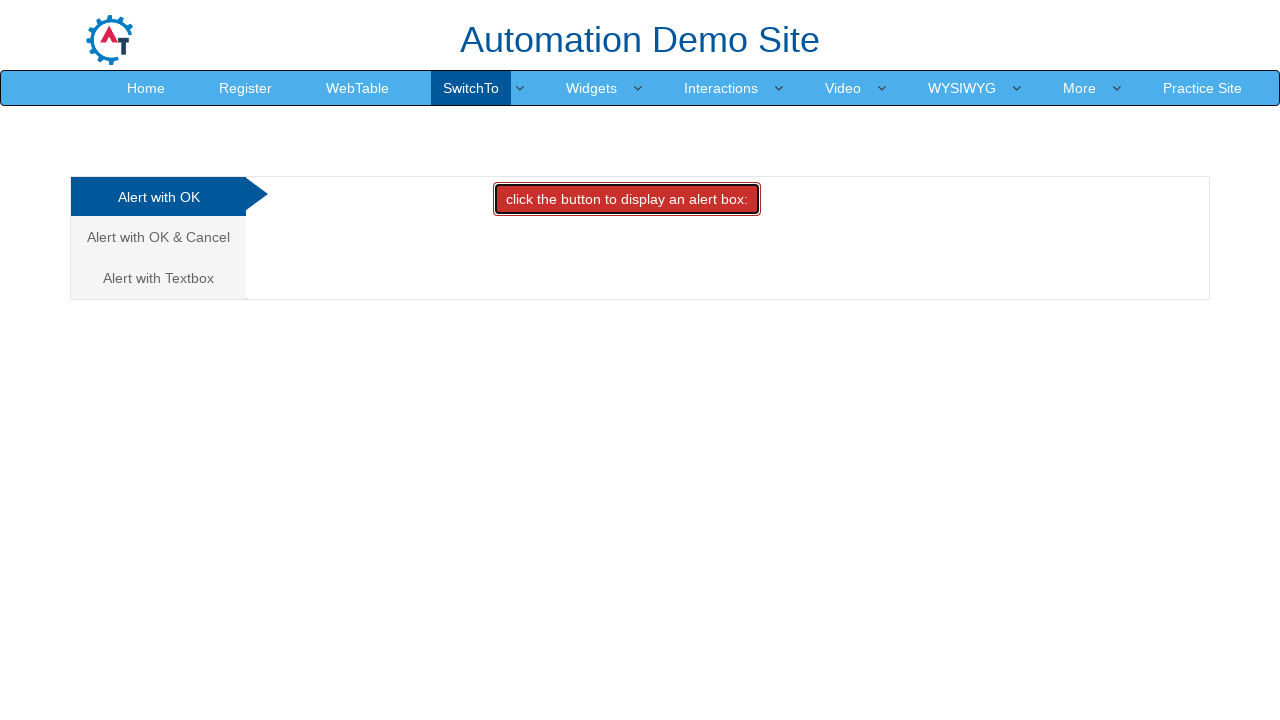

Clicked to navigate to Cancel tab at (158, 237) on a[href='#CancelTab']
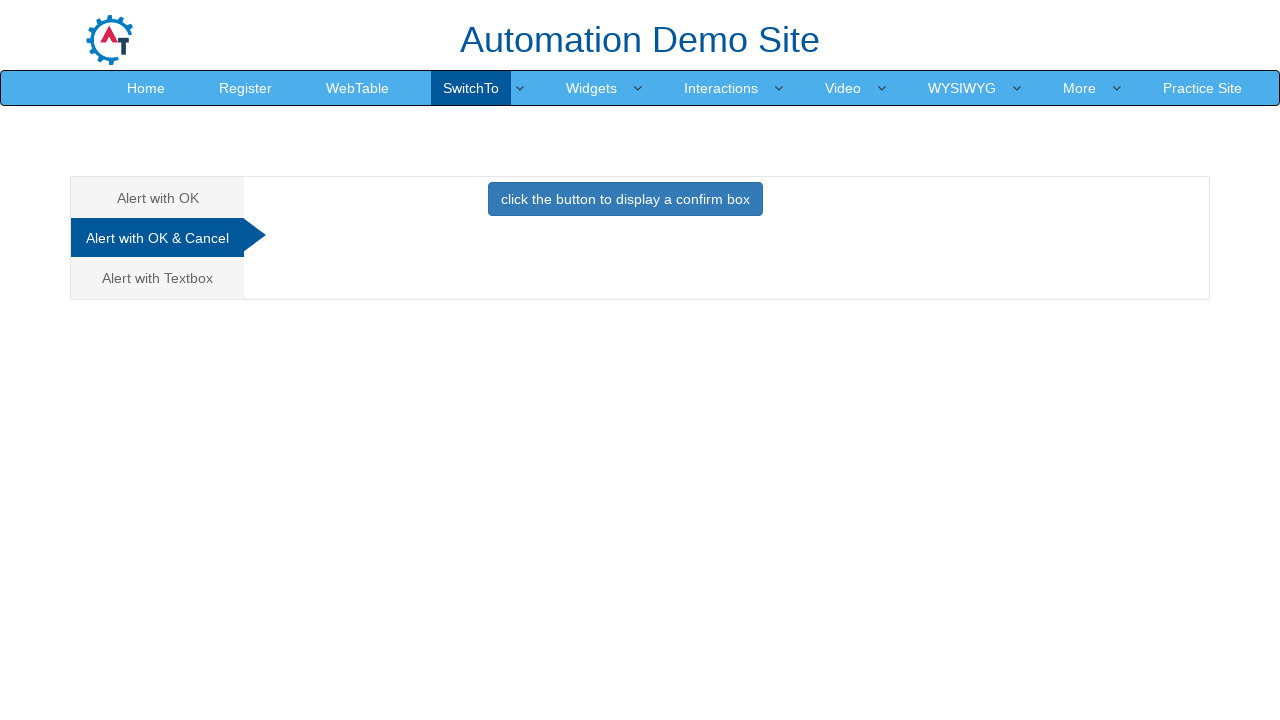

Clicked button to trigger confirm dialog at (625, 199) on button.btn.btn-primary
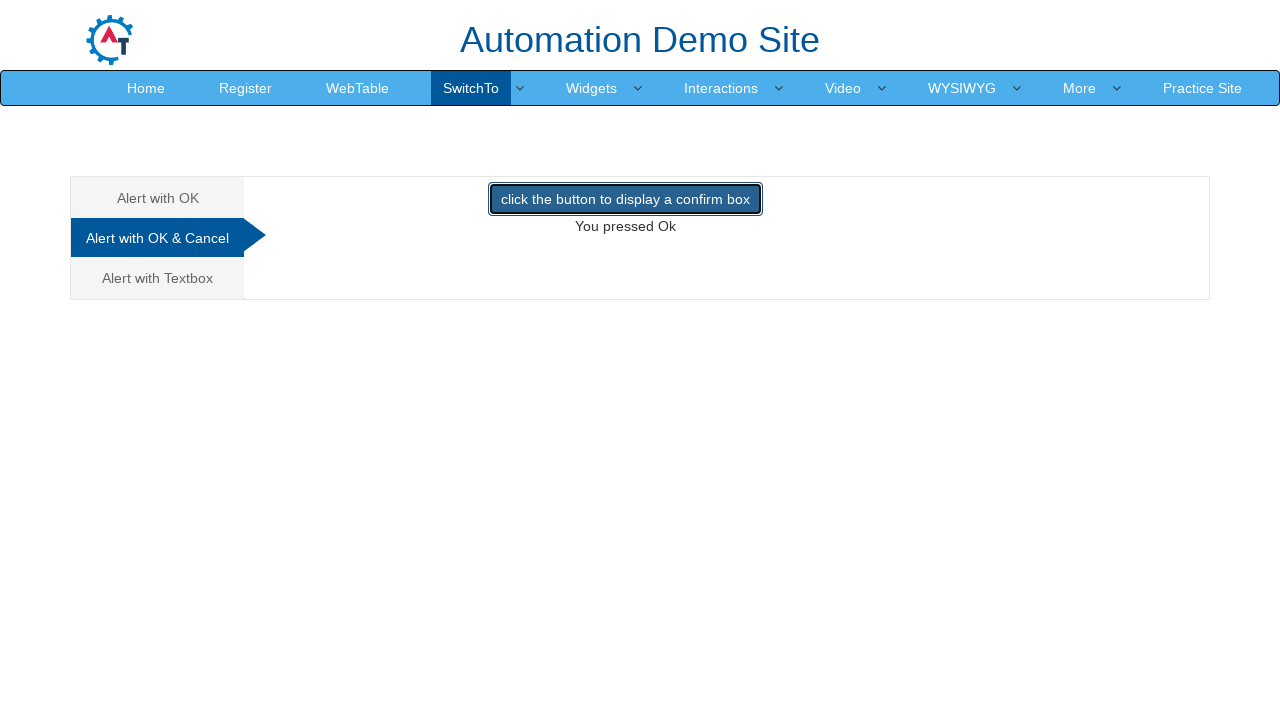

Clicked to navigate to Cancel tab again at (158, 238) on a[href='#CancelTab']
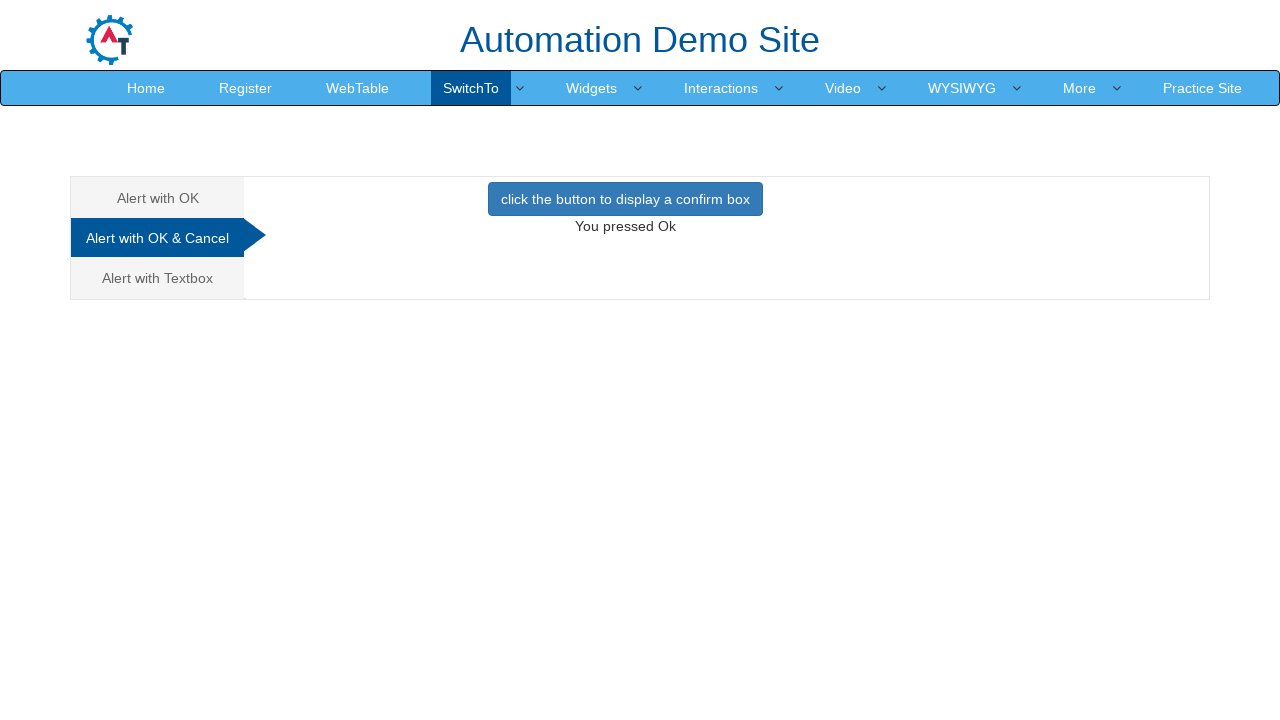

Clicked button to trigger another confirm dialog at (625, 199) on button.btn.btn-primary
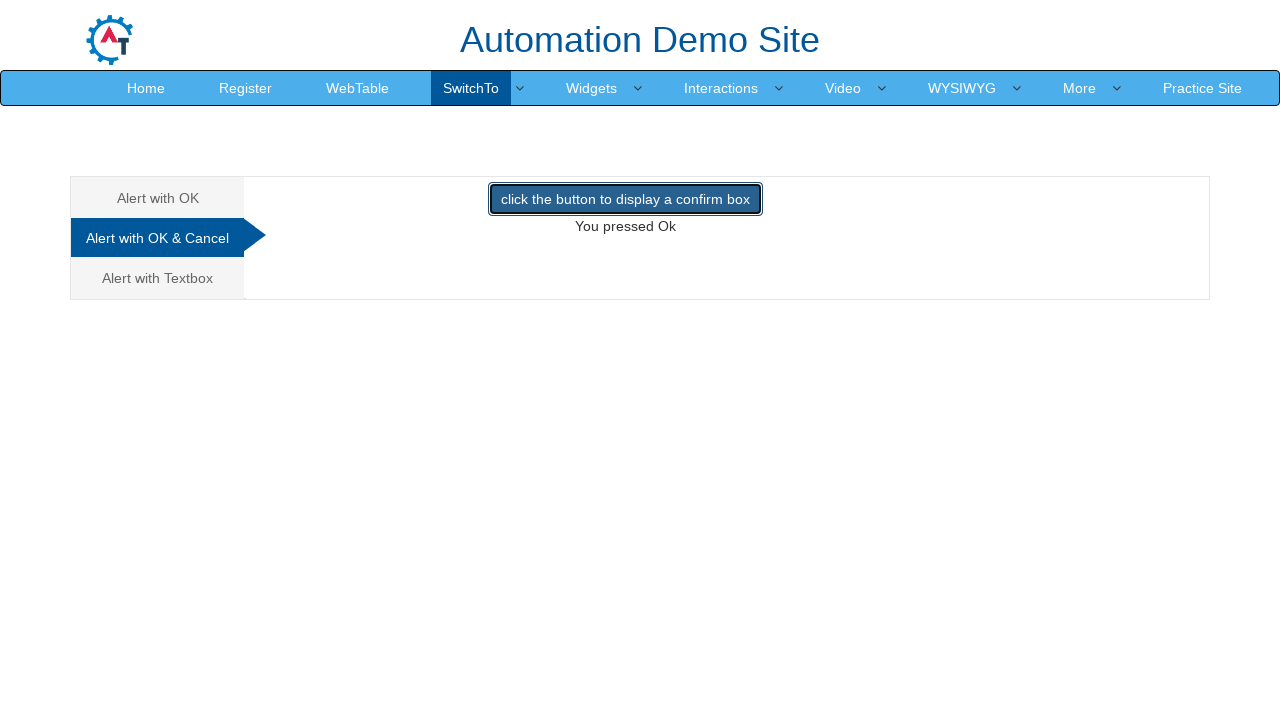

Set up dialog handler to dismiss alerts
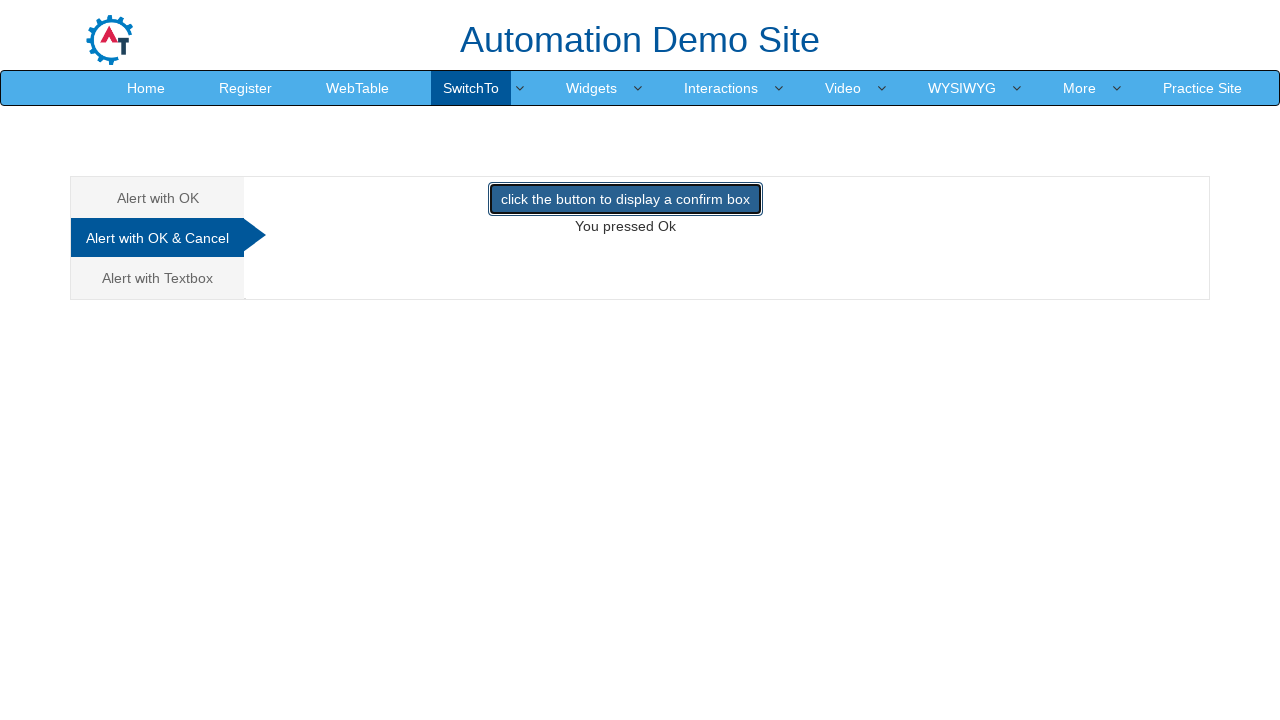

Clicked to navigate to Textbox tab at (158, 278) on a[href='#Textbox']
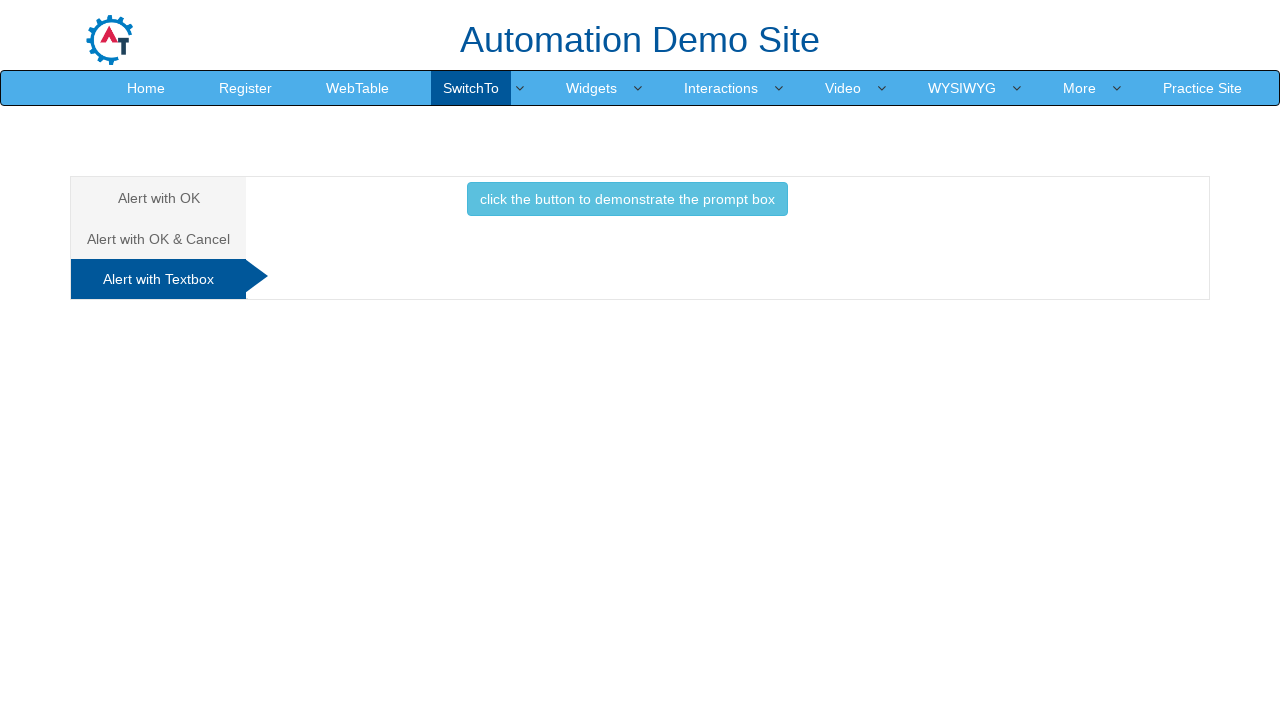

Clicked button to trigger prompt dialog at (627, 199) on button.btn.btn-info
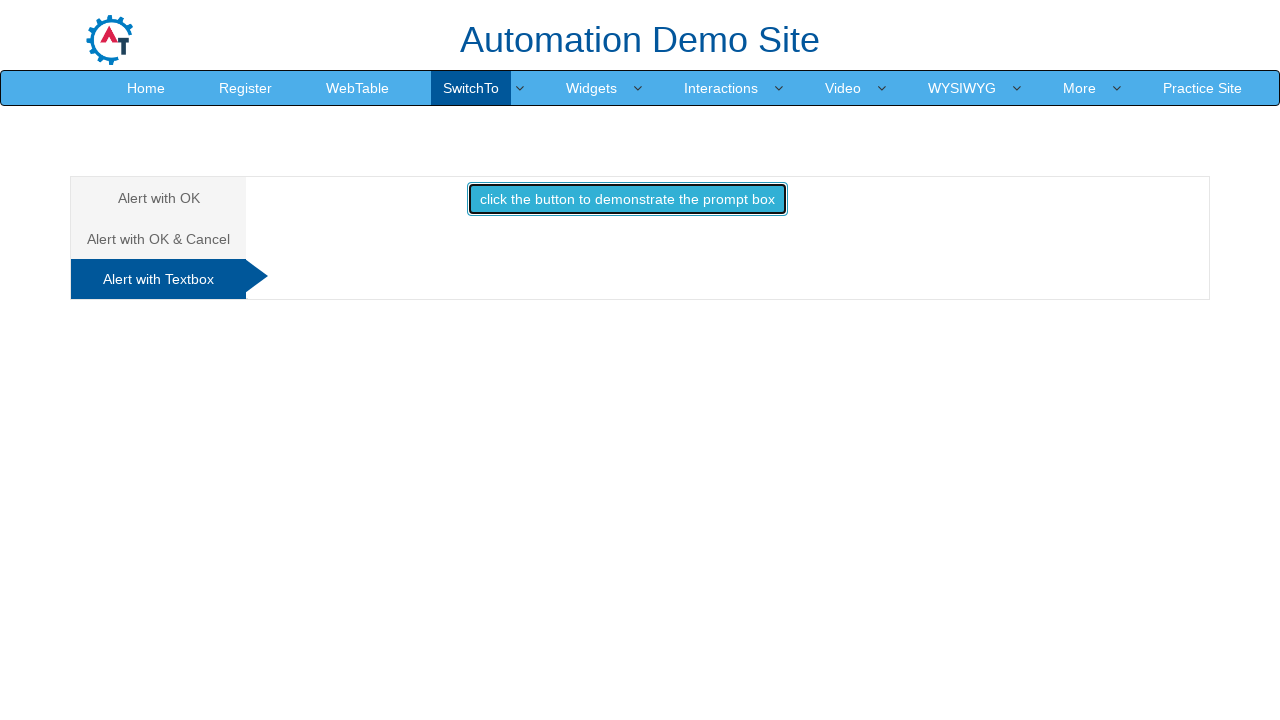

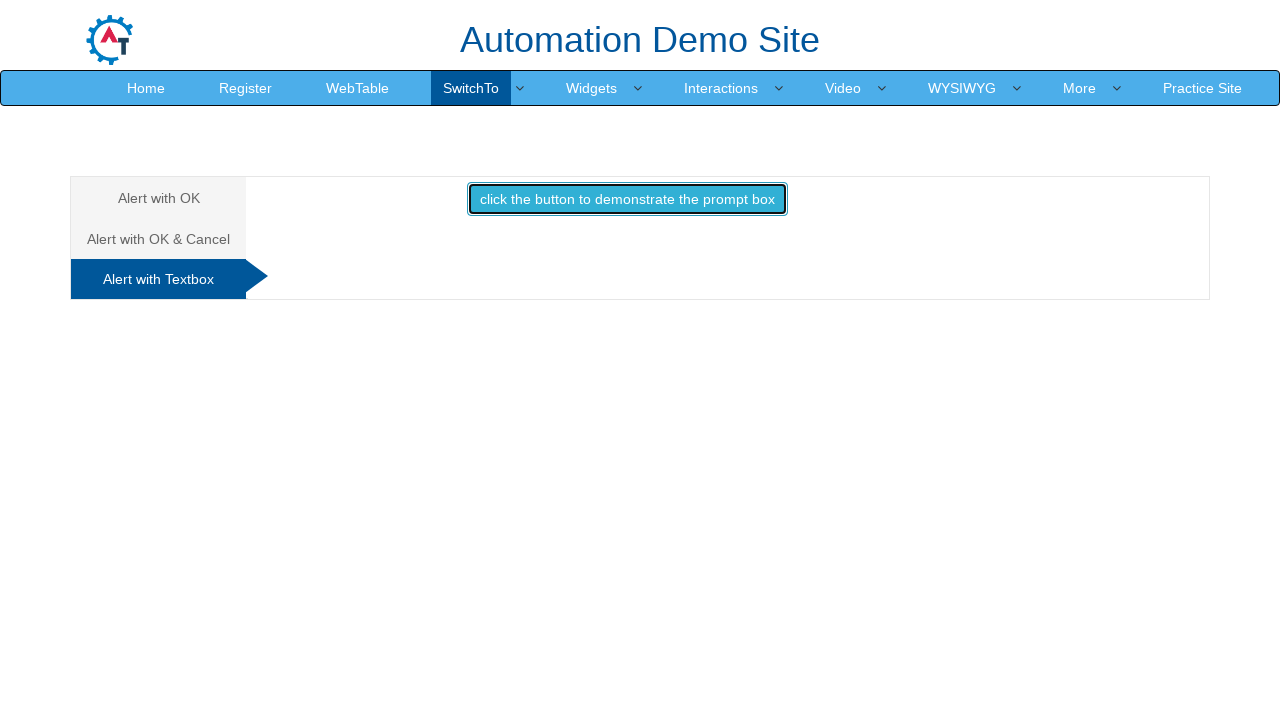